Tests valid sign up functionality by filling username and password, submitting the form, and verifying success alert

Starting URL: https://www.demoblaze.com/

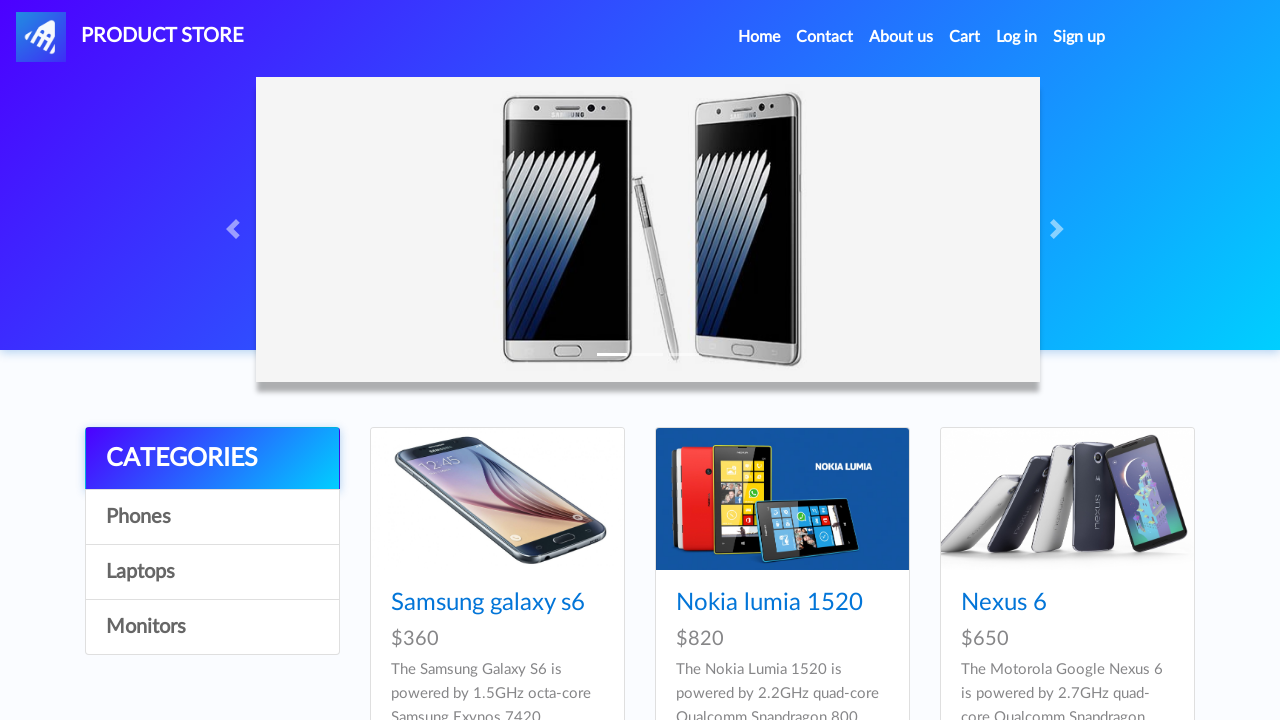

Navigated to DemoBlaze home page
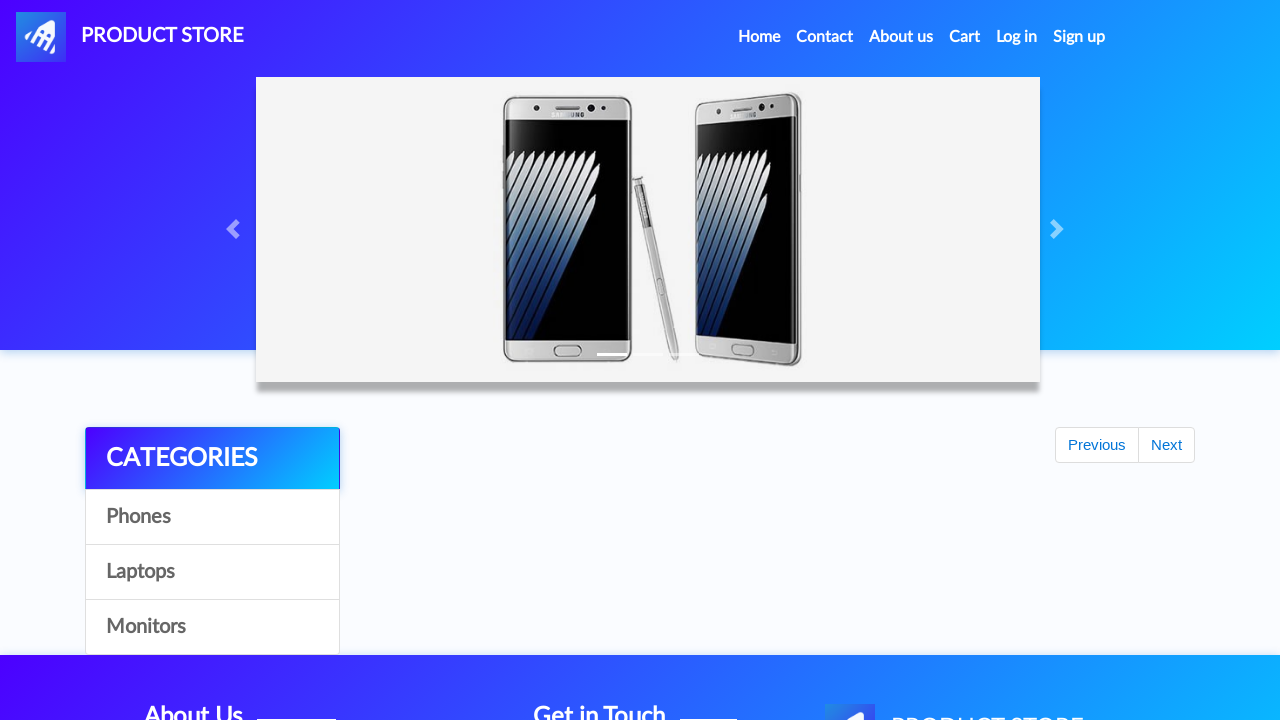

Clicked sign in button at (1079, 37) on #signin2
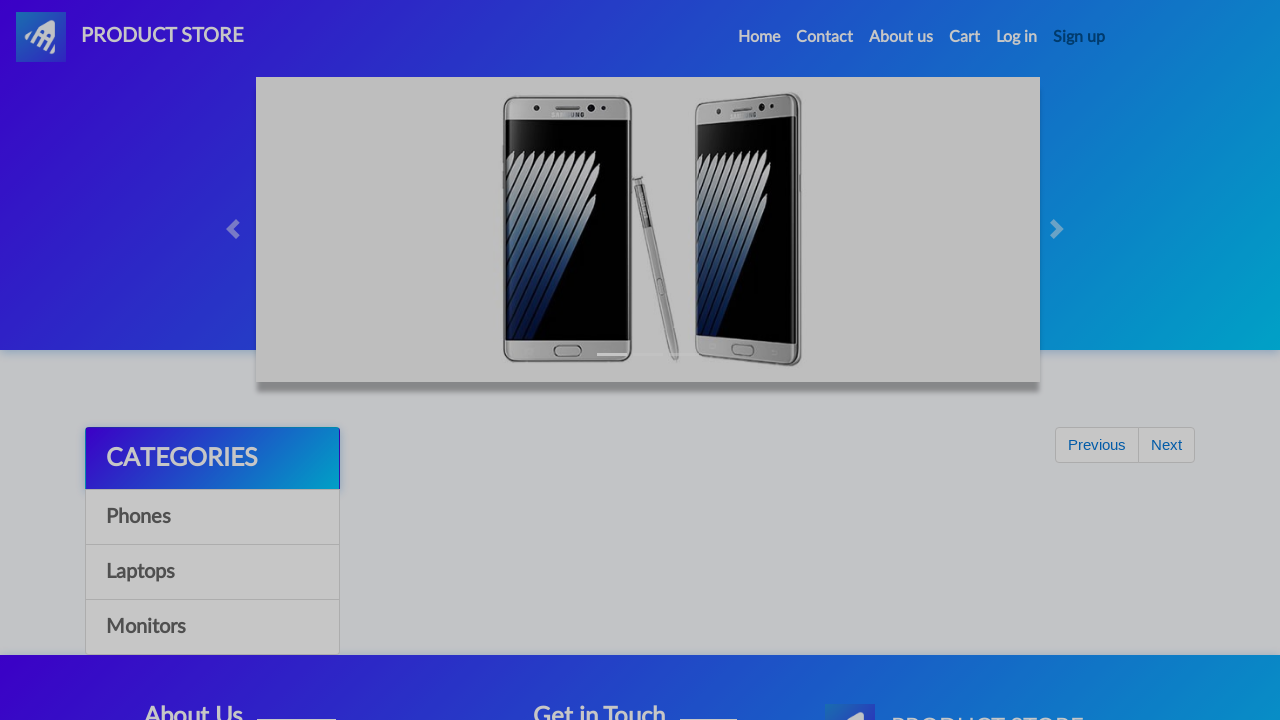

Waited for sign in modal to appear
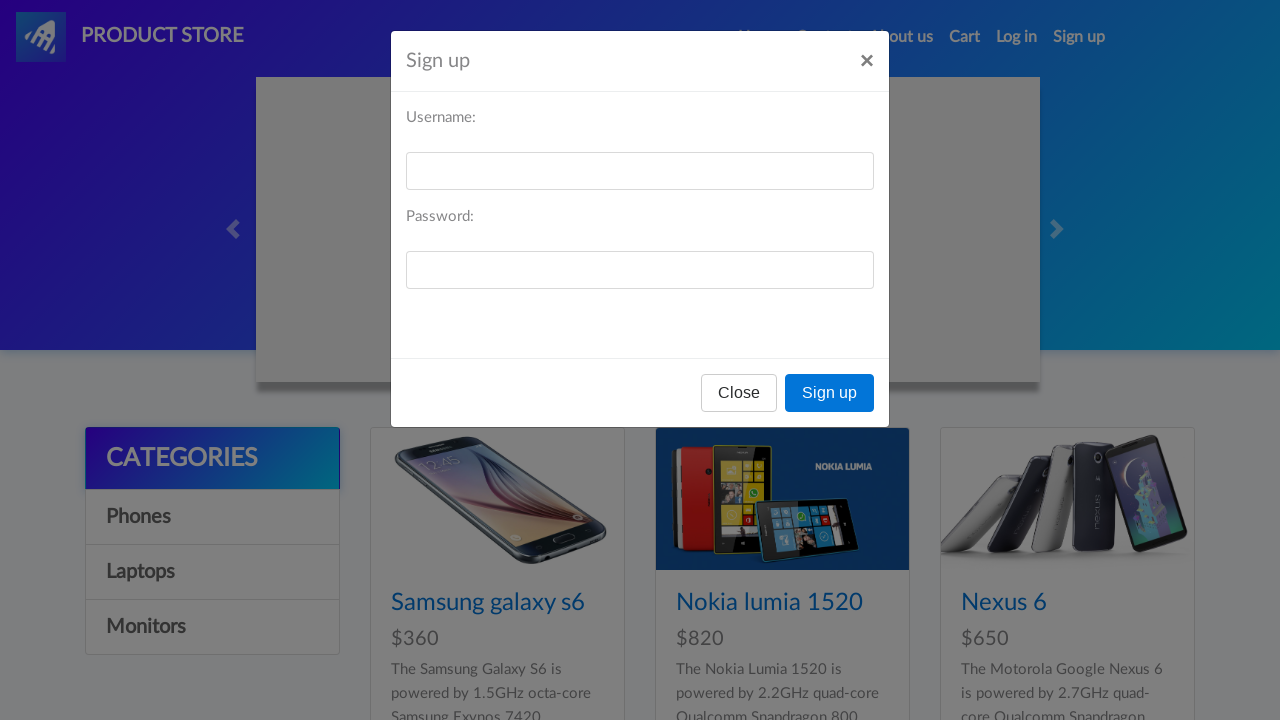

Filled username field with 'UsernameNumber1' on #sign-username
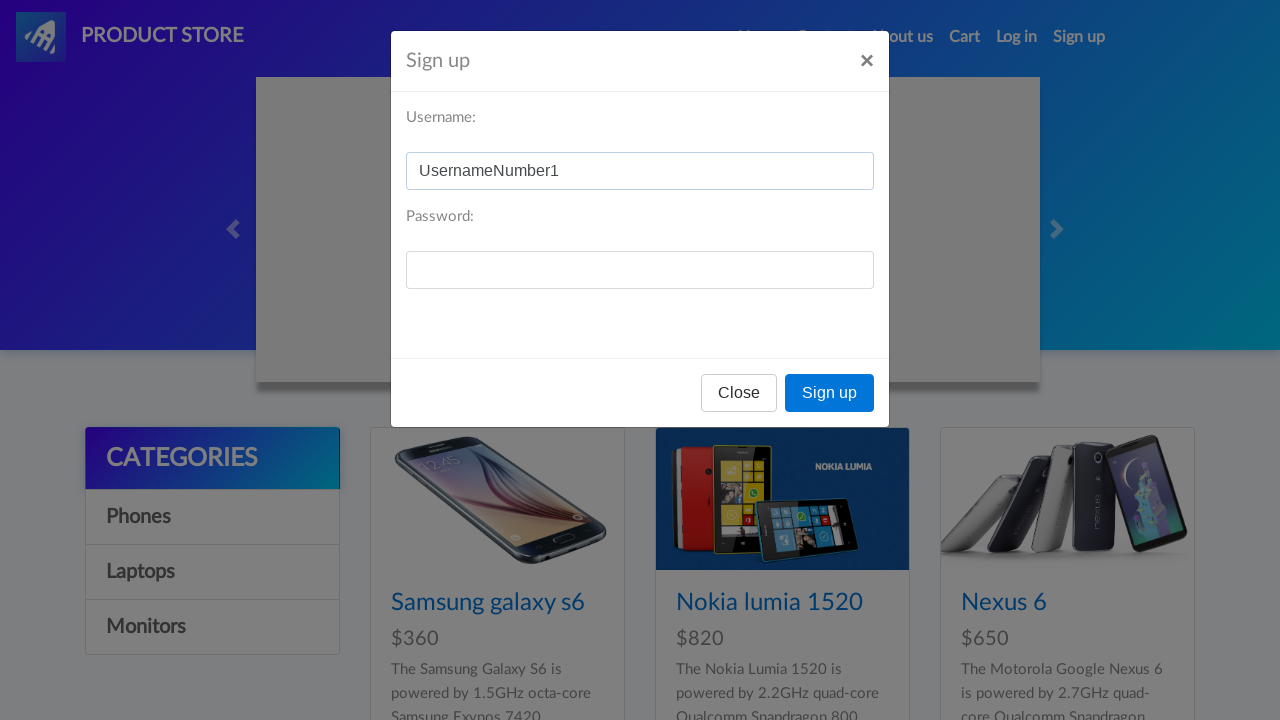

Filled password field with 'password' on #sign-password
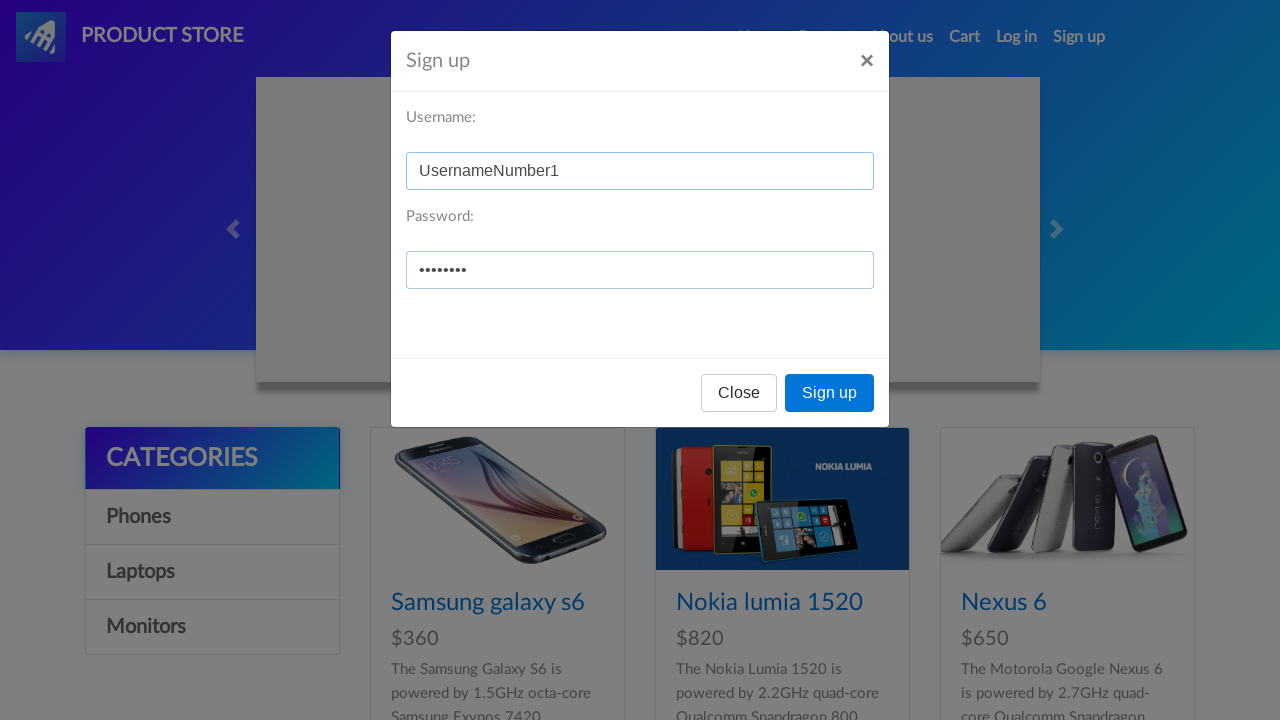

Waited for form to be ready for submission
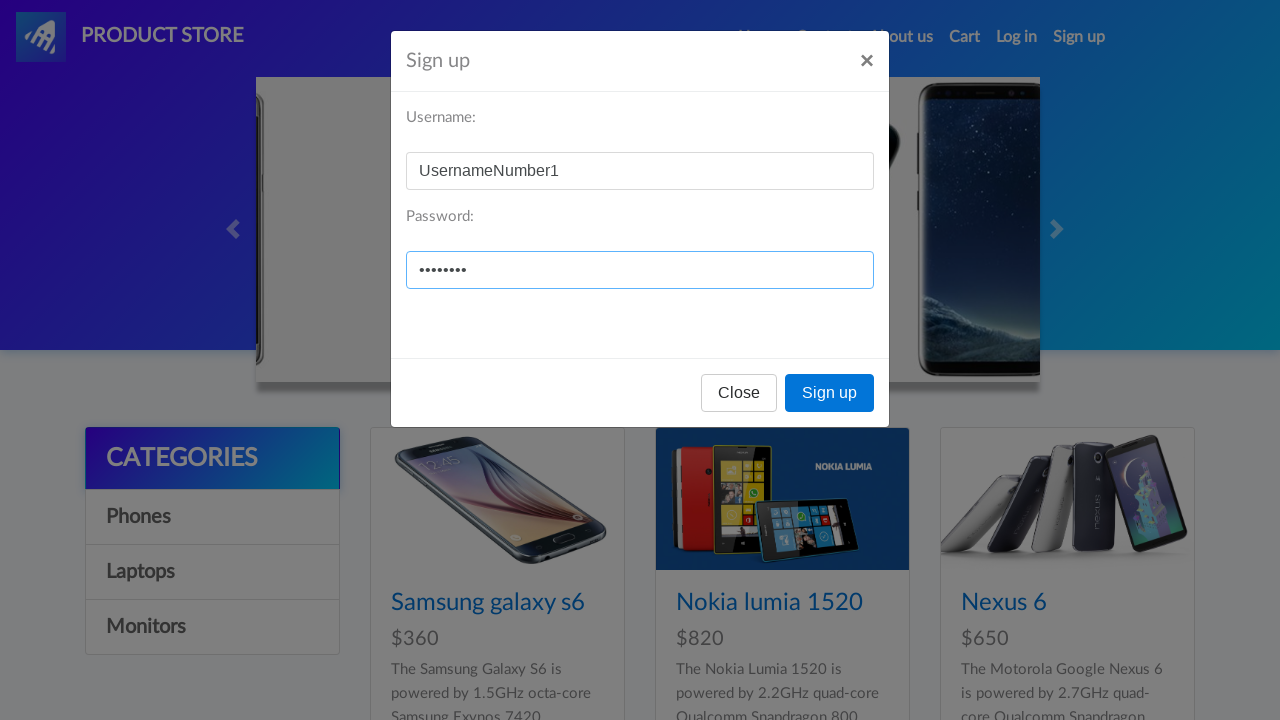

Clicked sign up submit button at (830, 393) on xpath=//button[@class='btn btn-primary' and contains(text(),'Sign up')]
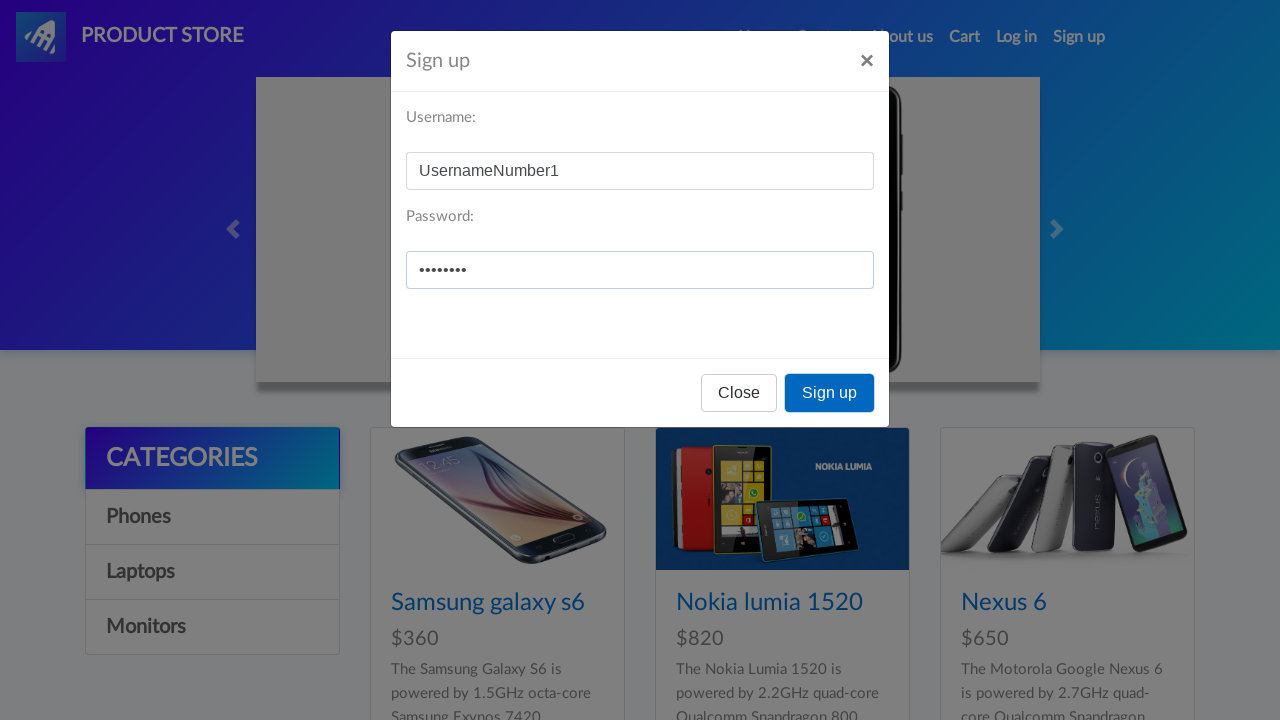

Waited for form submission to process
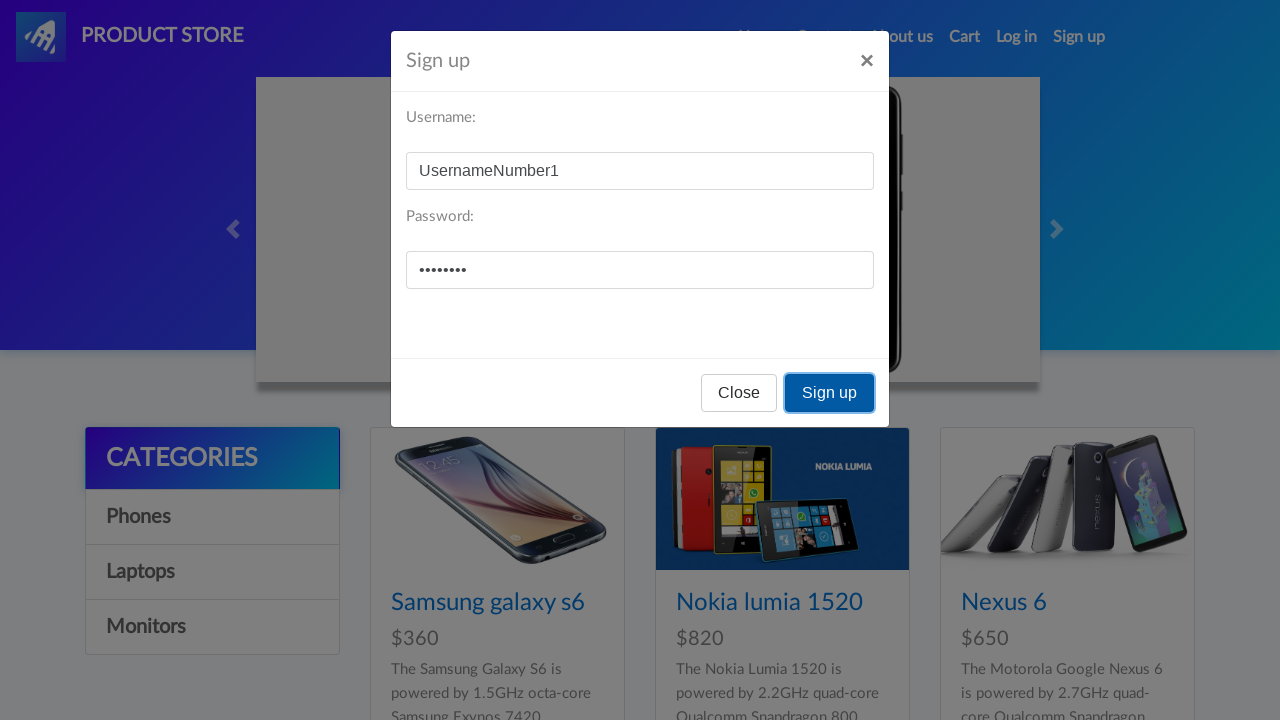

Set up alert dialog handler to accept alerts
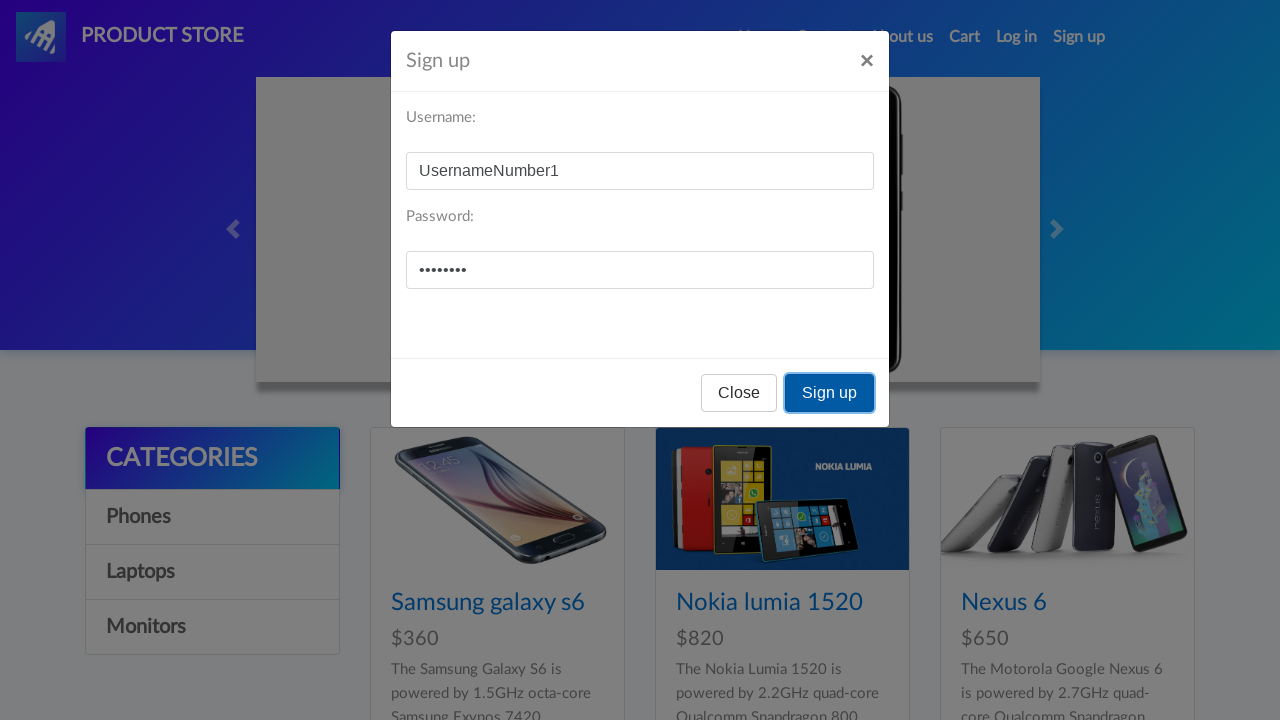

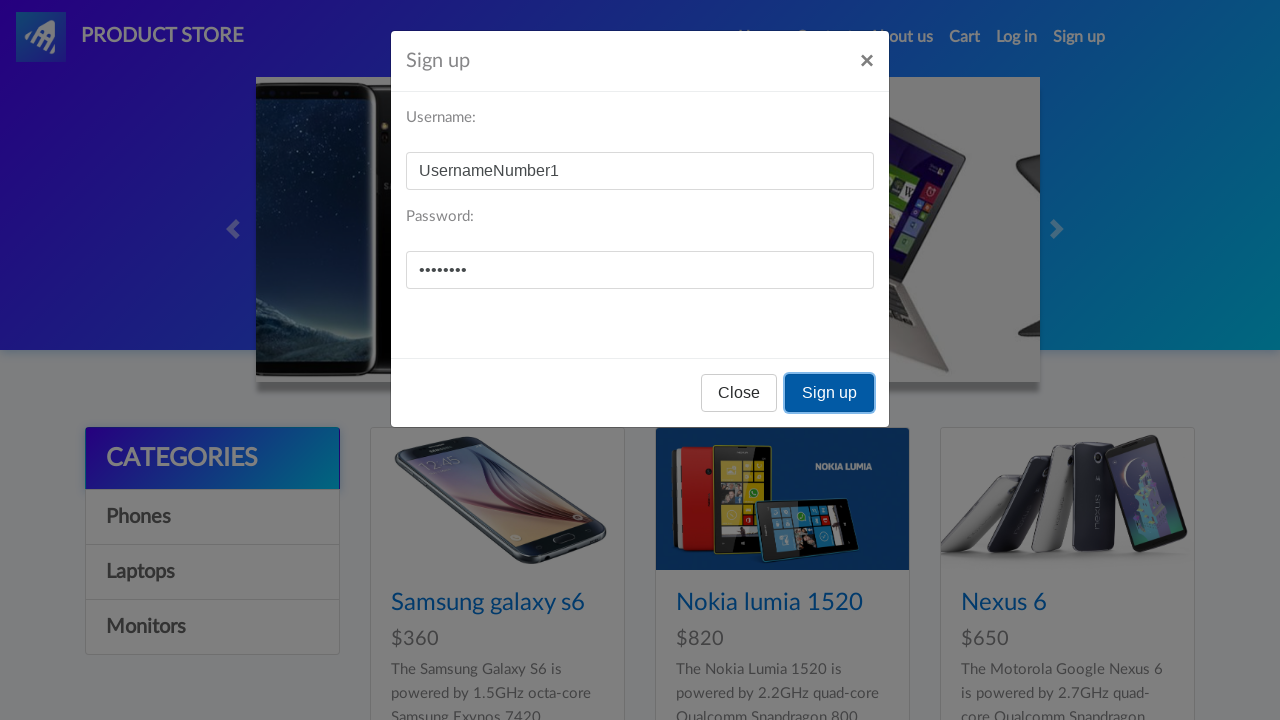